Tests interaction with page elements using text selectors - clicks Submit Form text and clicks on a list item link

Starting URL: https://testautomationpractice.blogspot.com/p/playwrightpractice.html

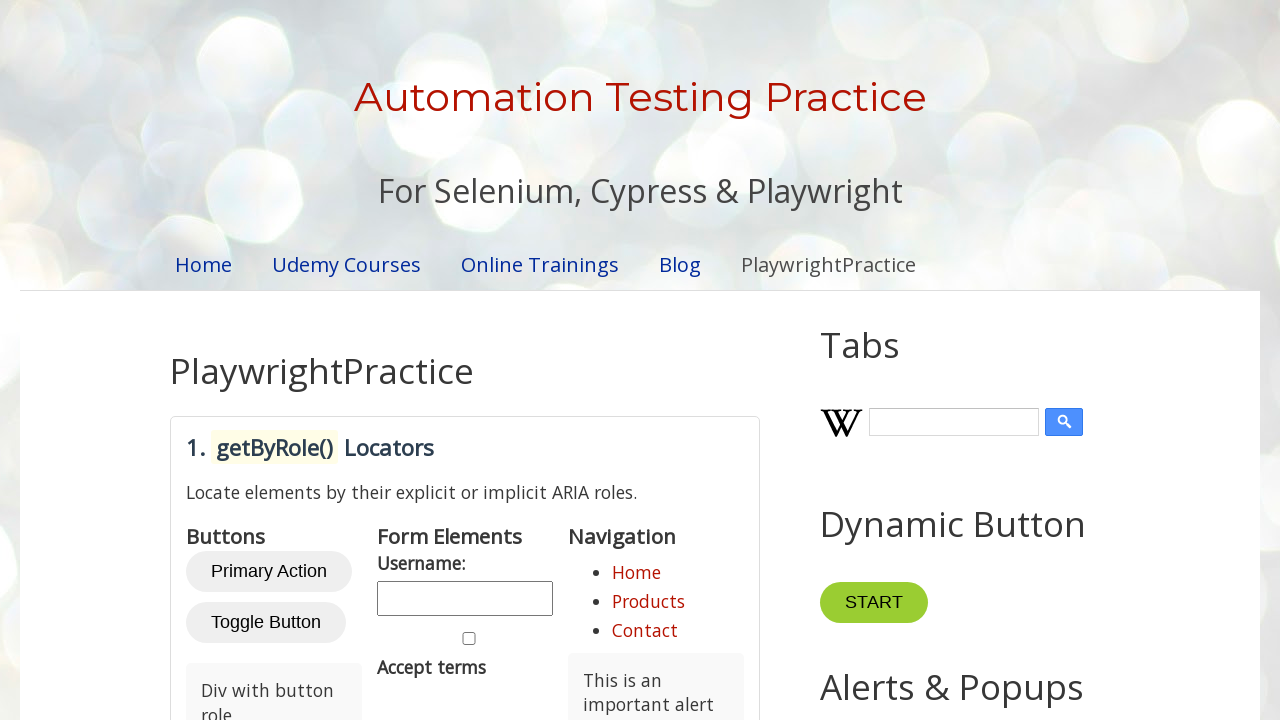

Clicked on 'Submit Form' text element at (278, 361) on internal:text="Submit Form"i
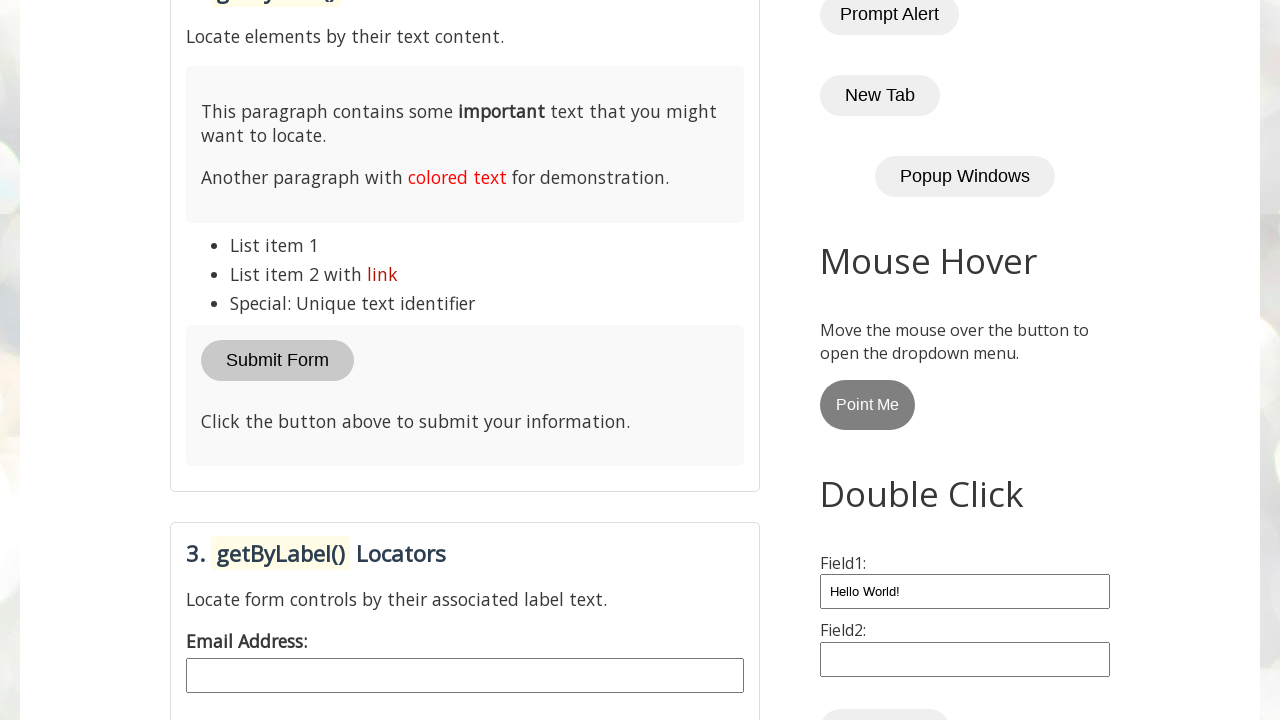

Clicked on 'List item 2 with link' text element at (465, 274) on internal:text="List item 2 with link"i
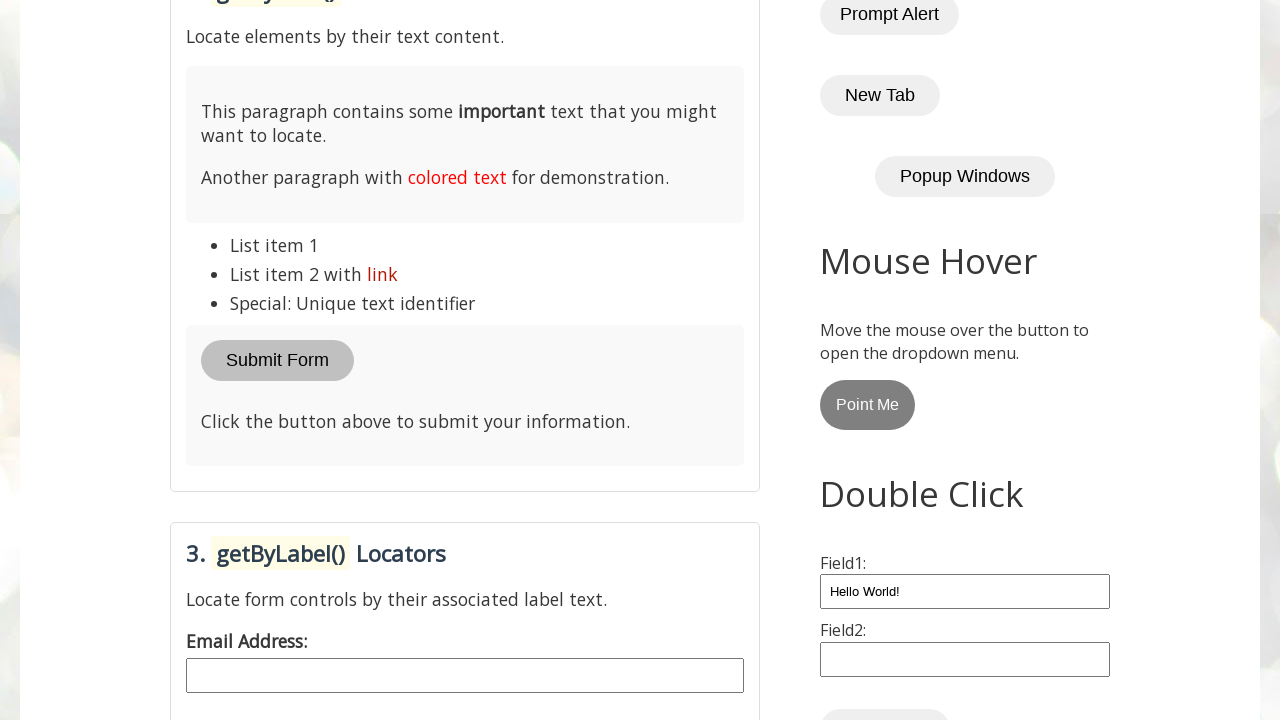

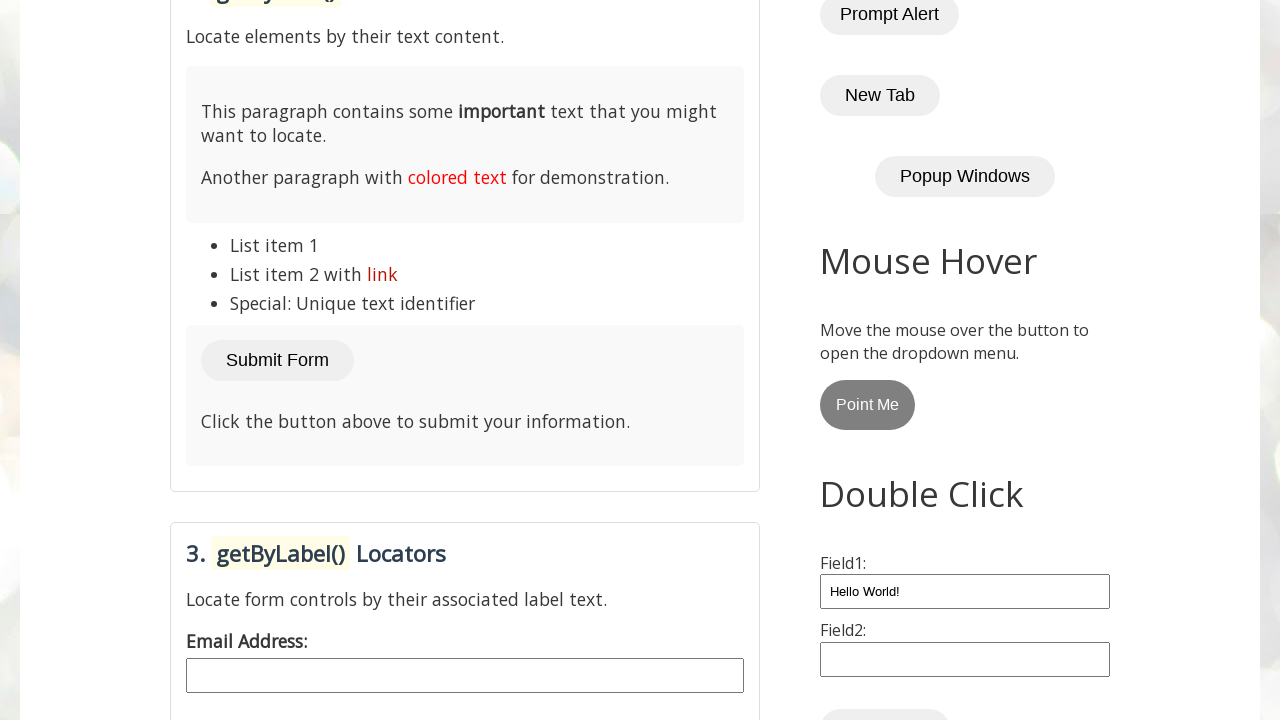